Tests login functionality by entering credentials and verifying successful navigation to products page

Starting URL: https://www.saucedemo.com/

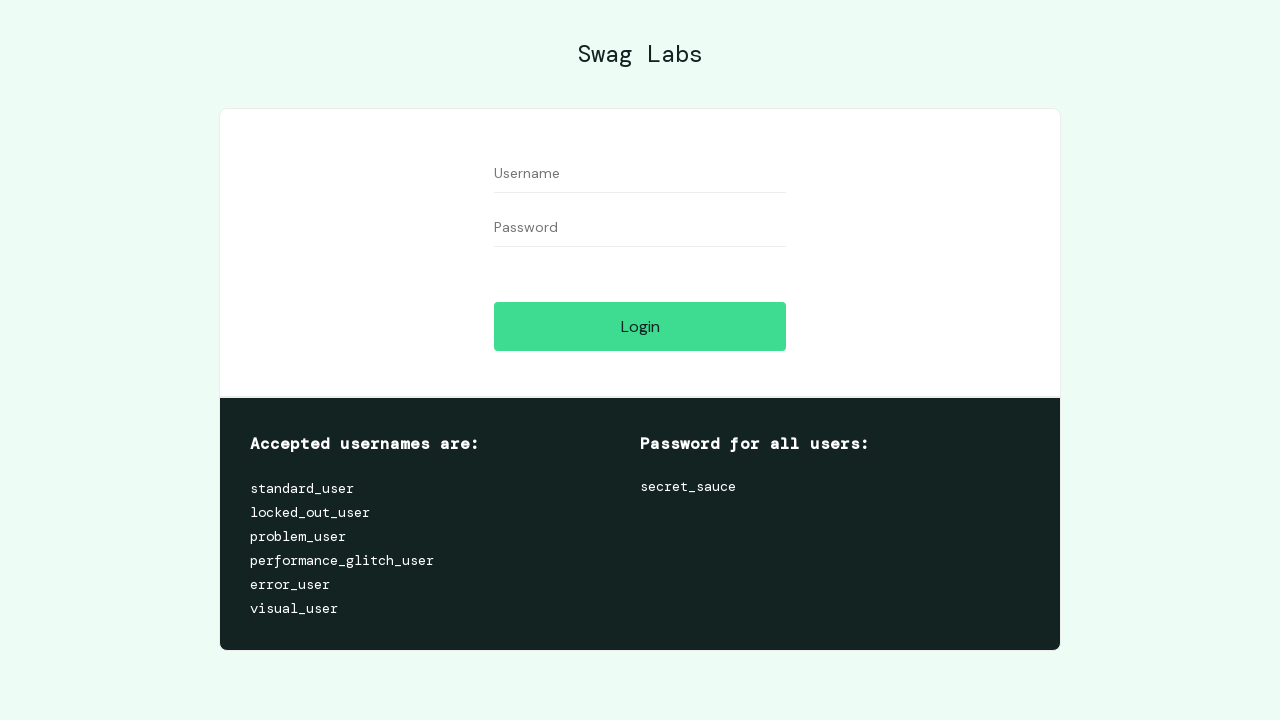

Entered username 'standard_user' in login field on input[name='user-name']
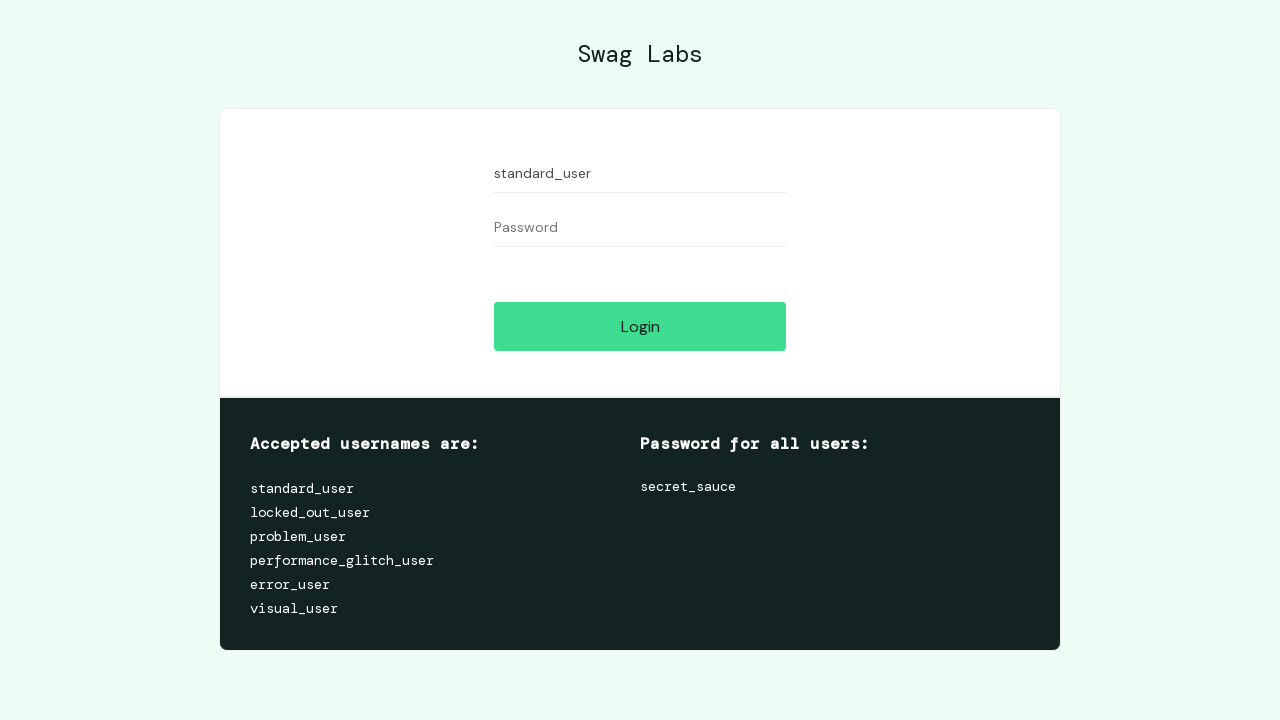

Entered password in login field on input[name='password']
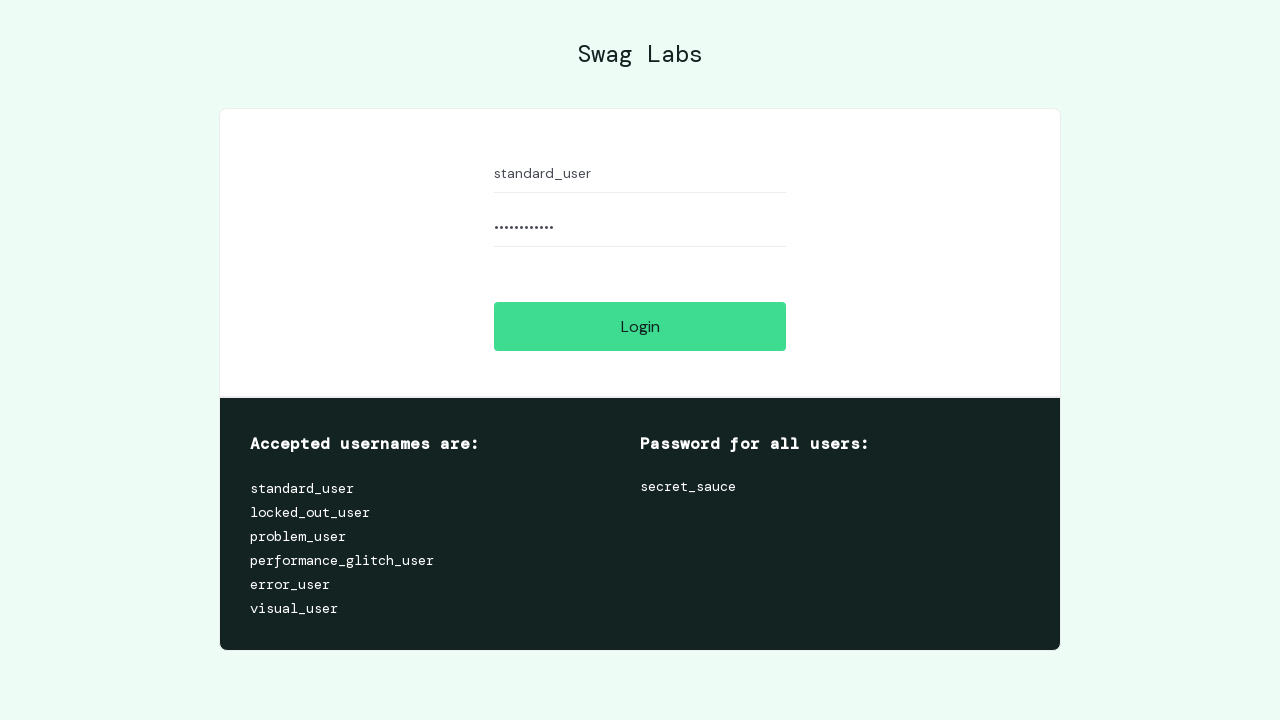

Clicked login button to submit credentials at (640, 326) on input[name='login-button']
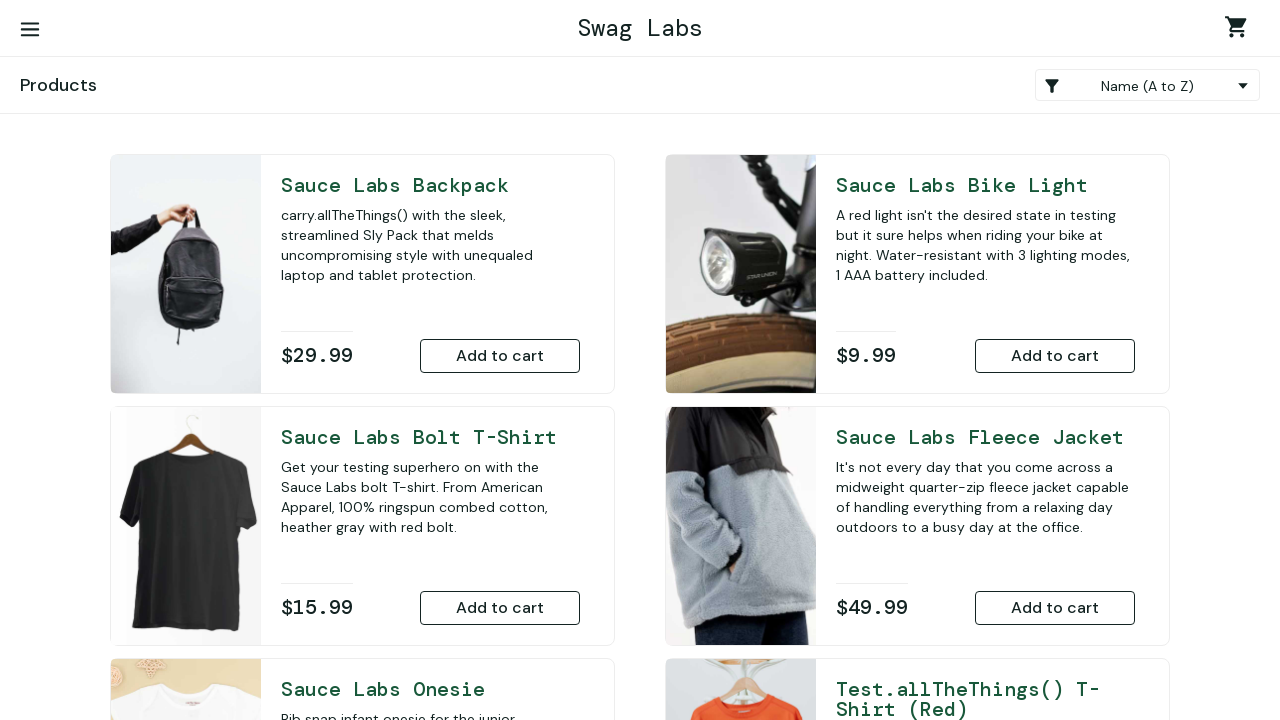

Products page title element loaded
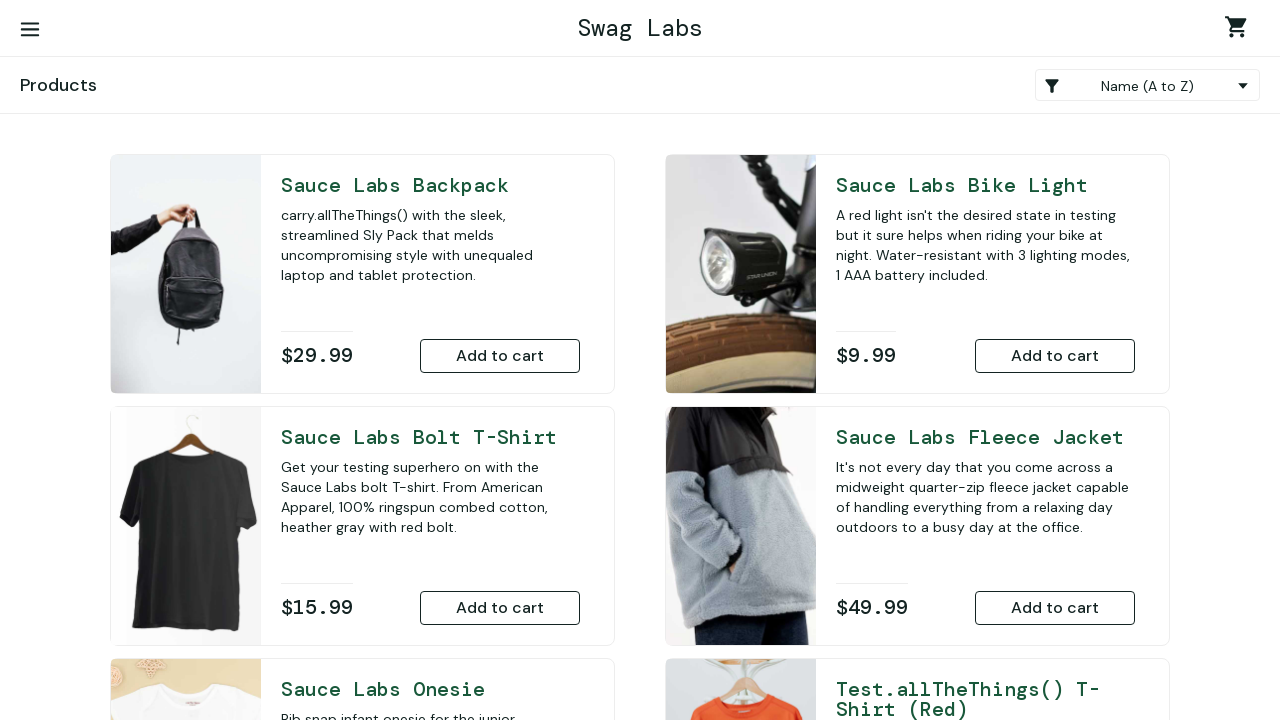

Retrieved products page title text
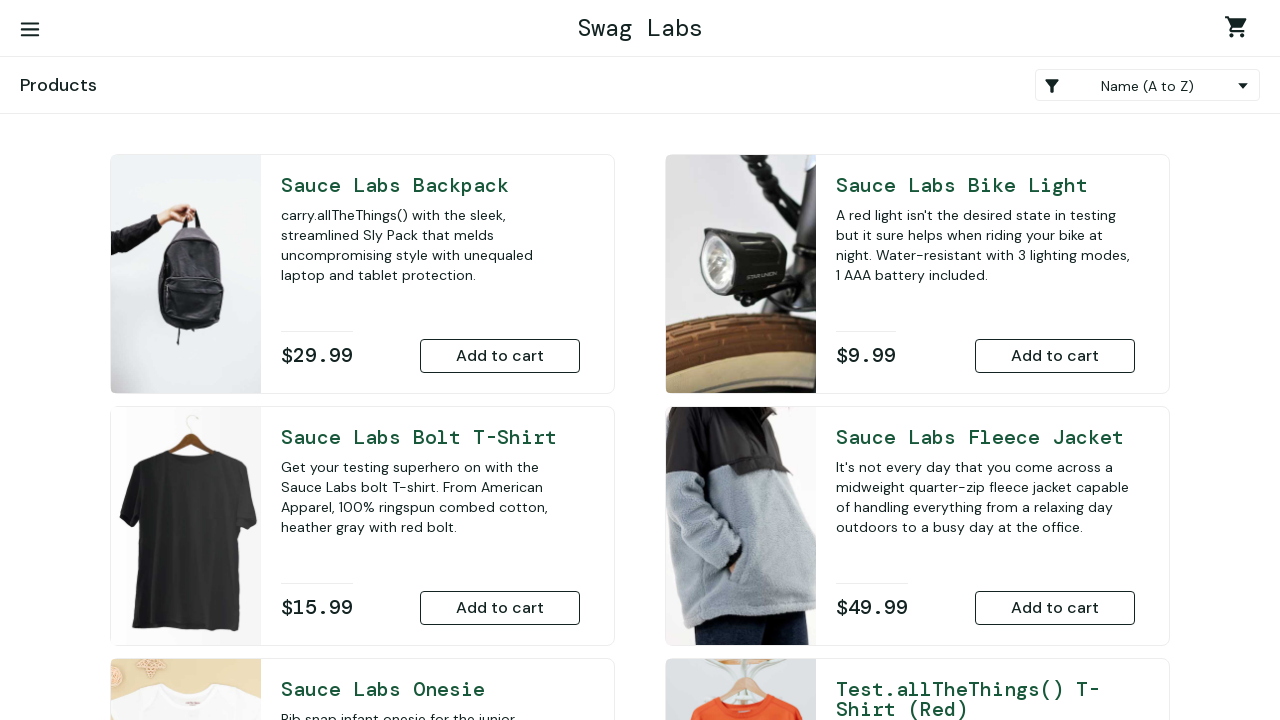

Verified page title is 'Products' - navigation successful
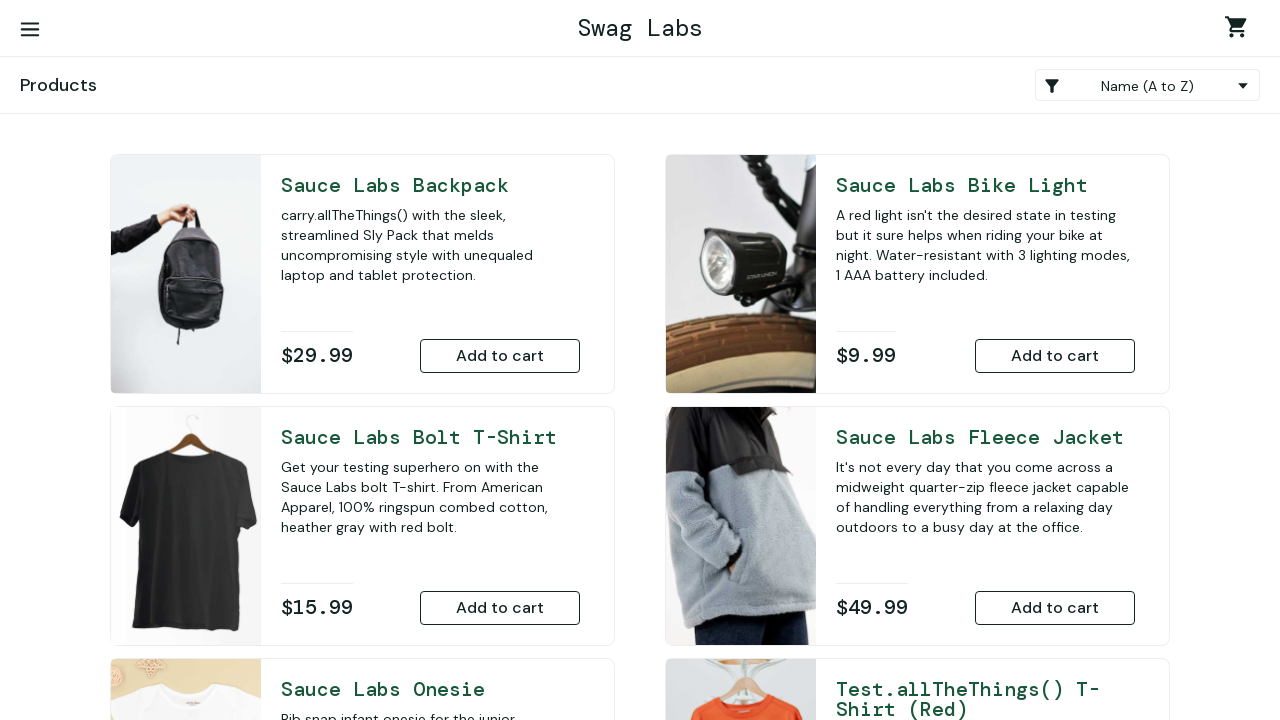

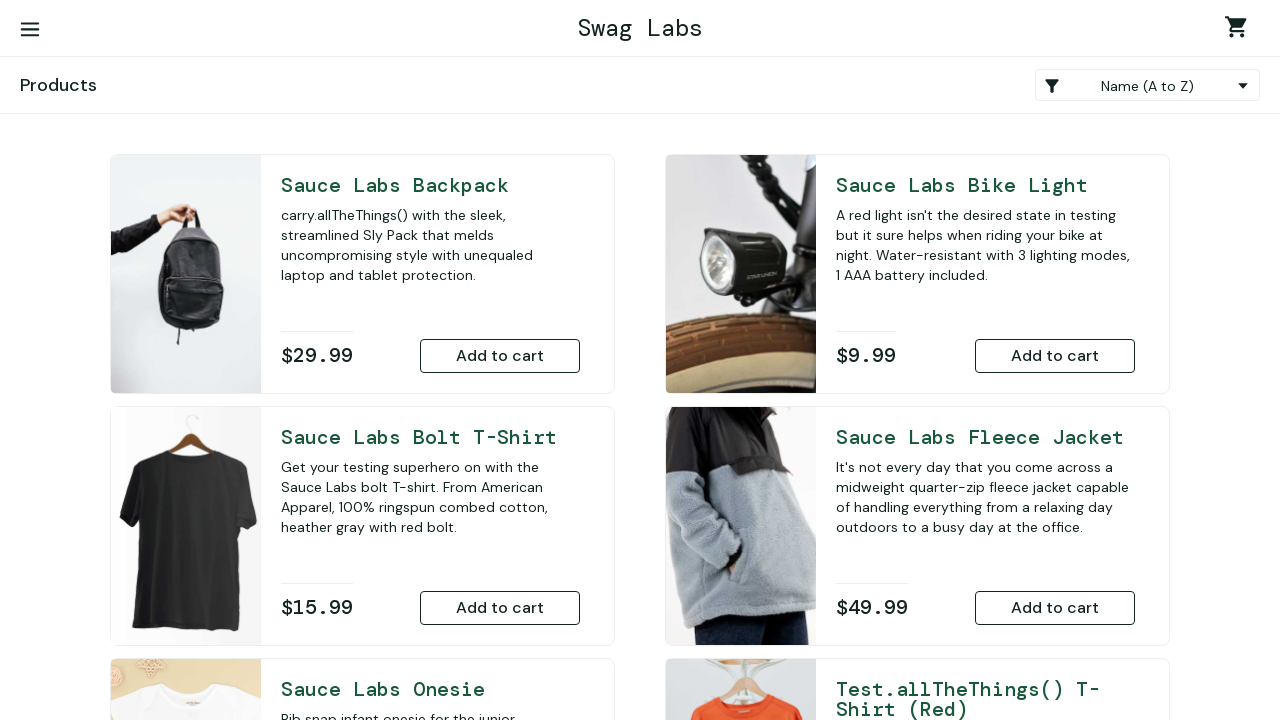